Tests JavaScript confirmation alert by clicking the confirm button, accepting the alert, and verifying the result message is displayed.

Starting URL: http://practice.cydeo.com/javascript_alerts

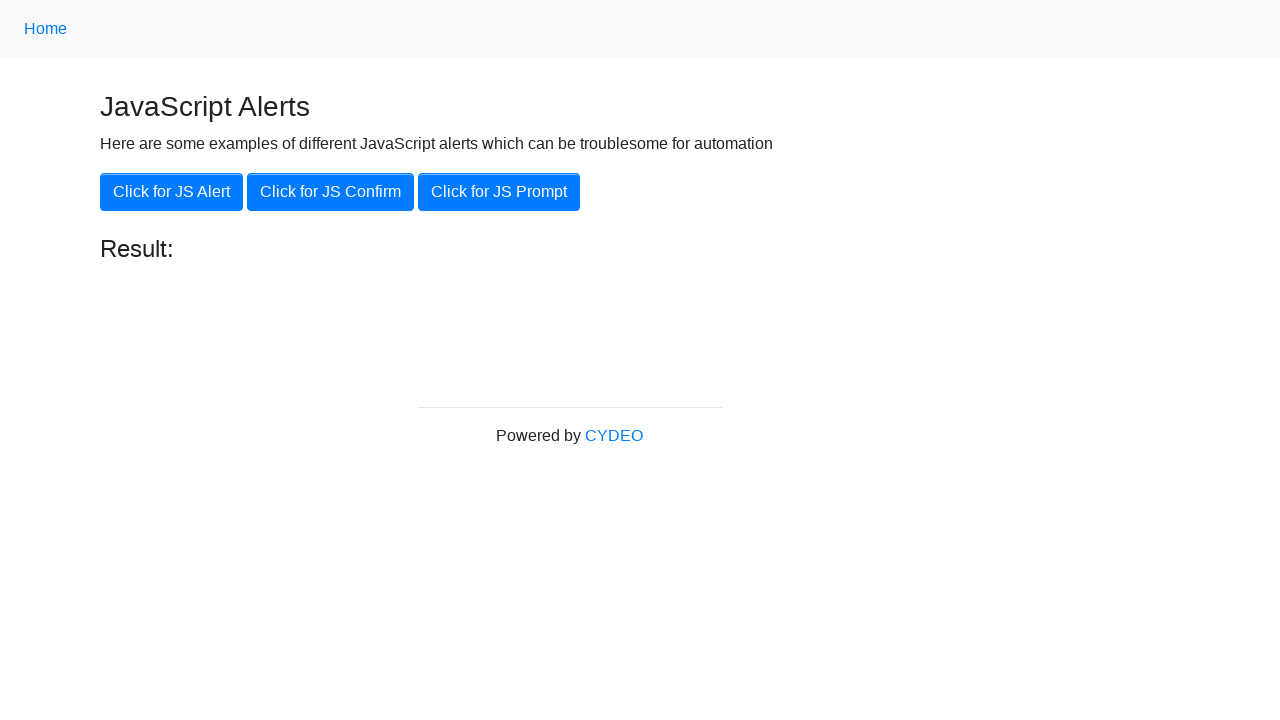

Set up dialog handler to accept confirmation alerts
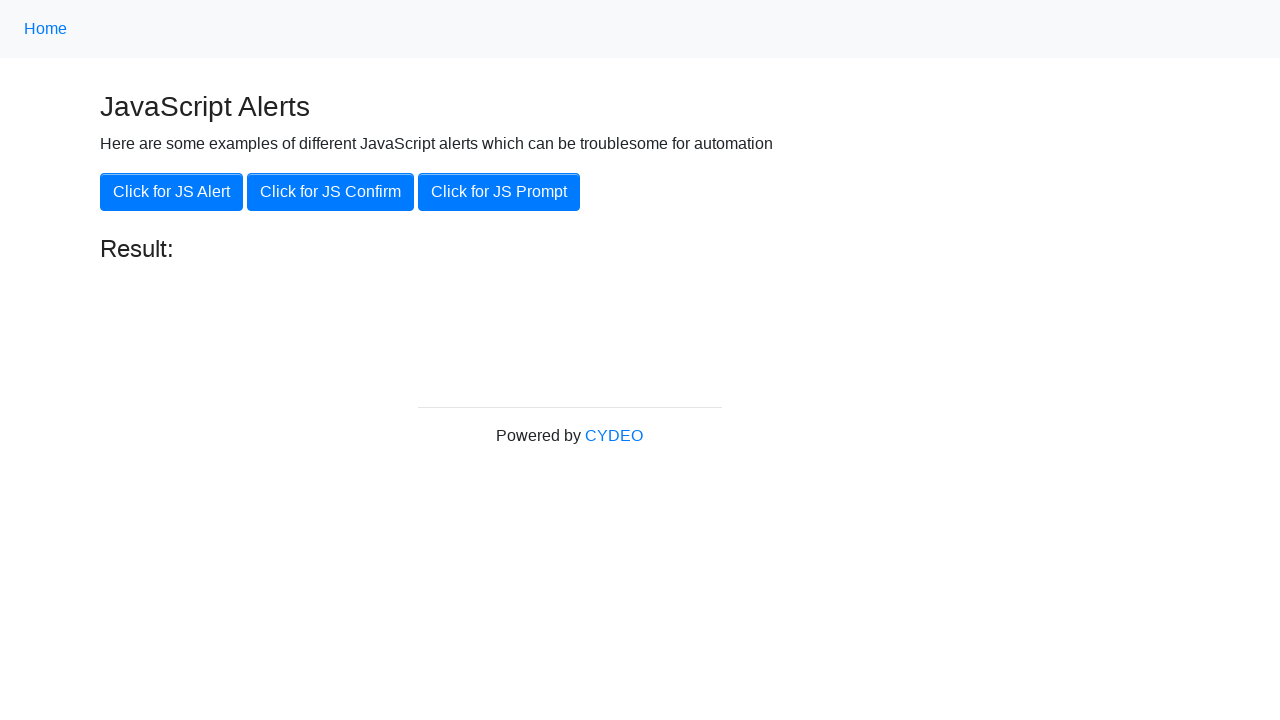

Clicked the JS Confirm button at (330, 192) on xpath=//button[.='Click for JS Confirm']
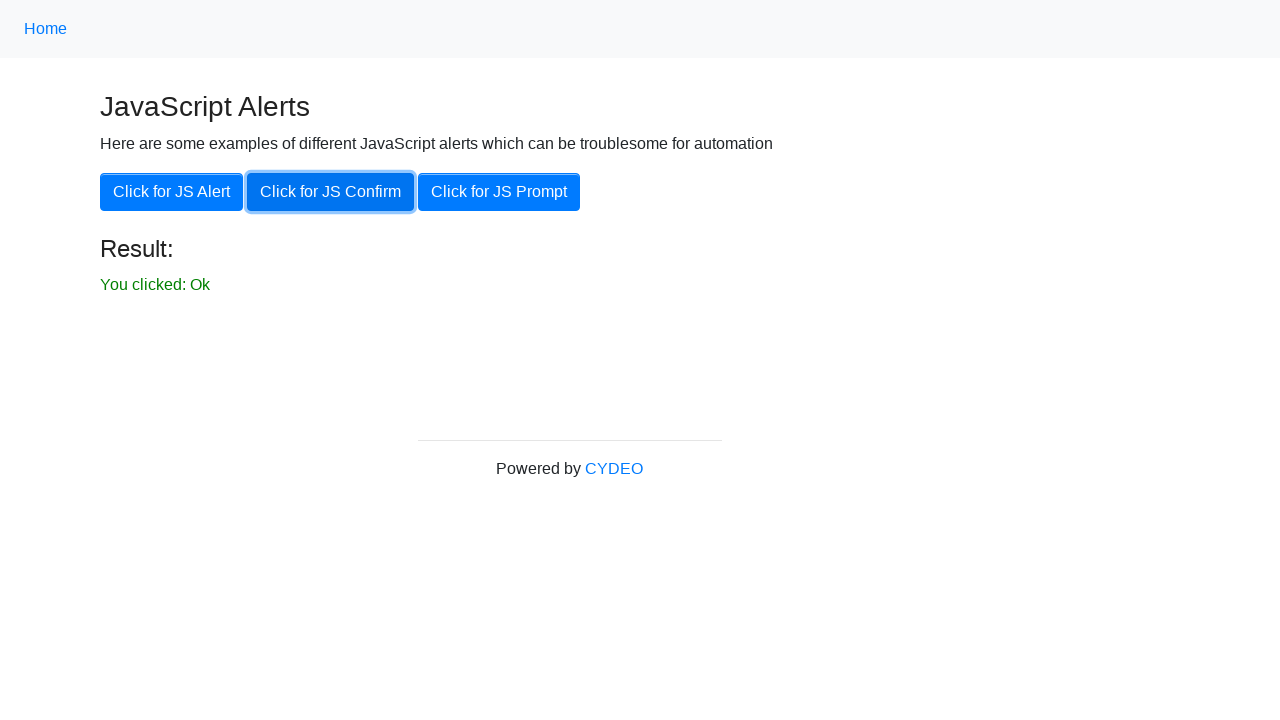

Waited for result message to become visible
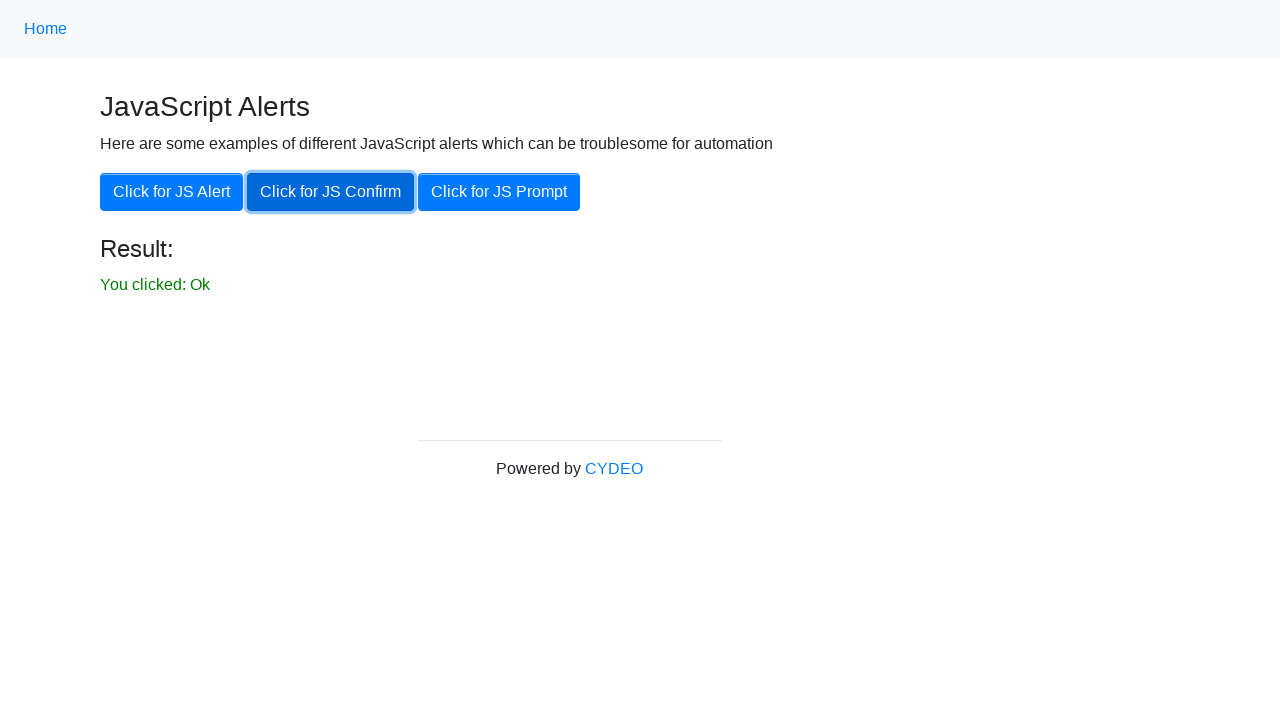

Verified result message is displayed after confirming alert
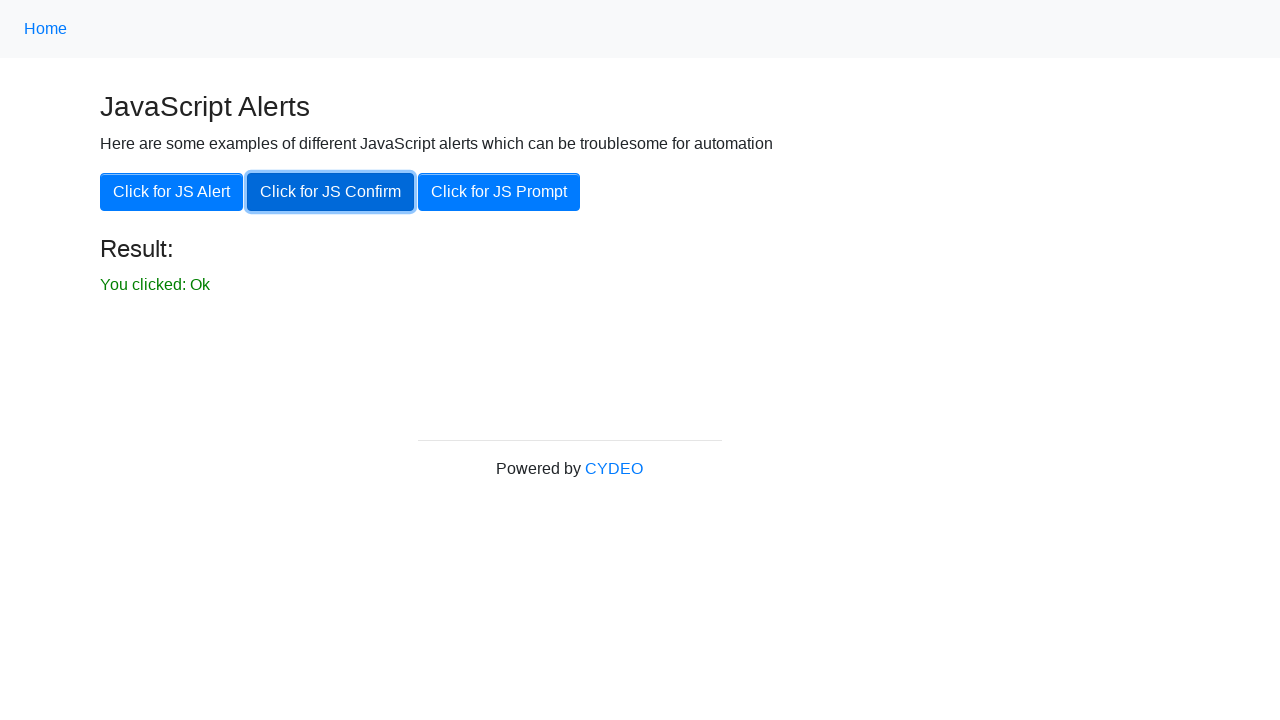

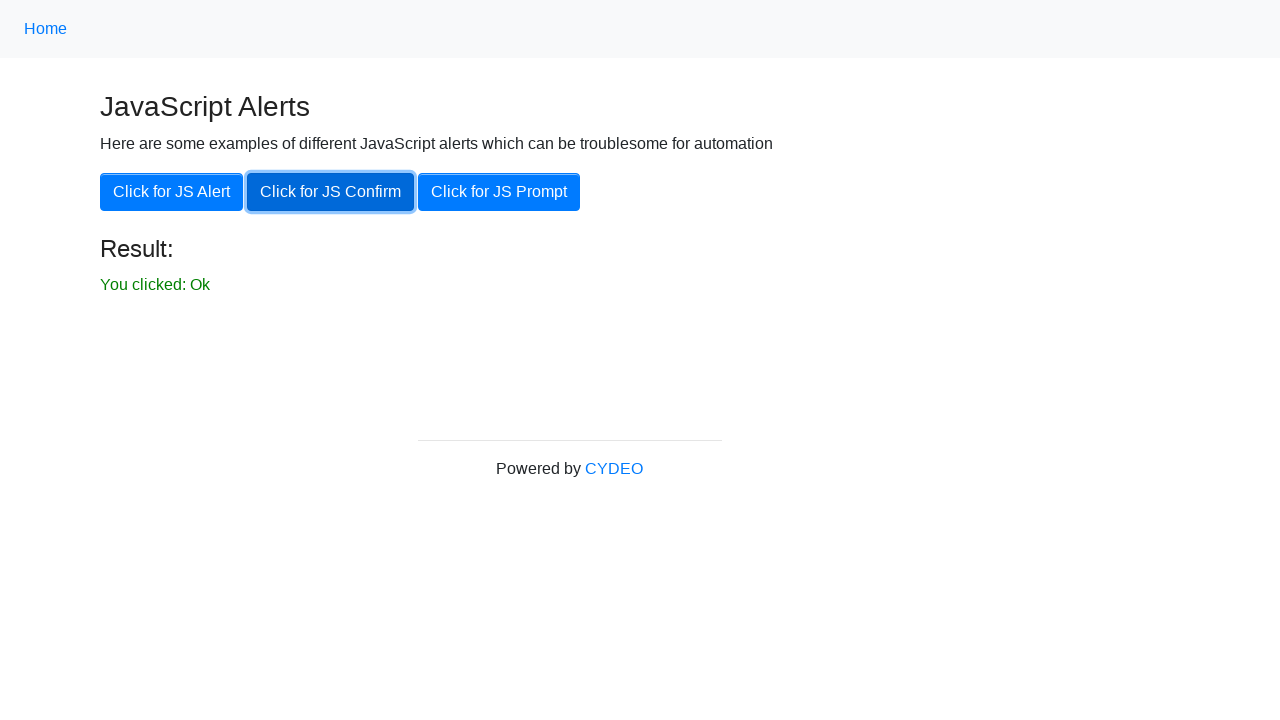